Navigates to the DemoBlaze website and verifies that the page title matches the expected value

Starting URL: https://www.demoblaze.com

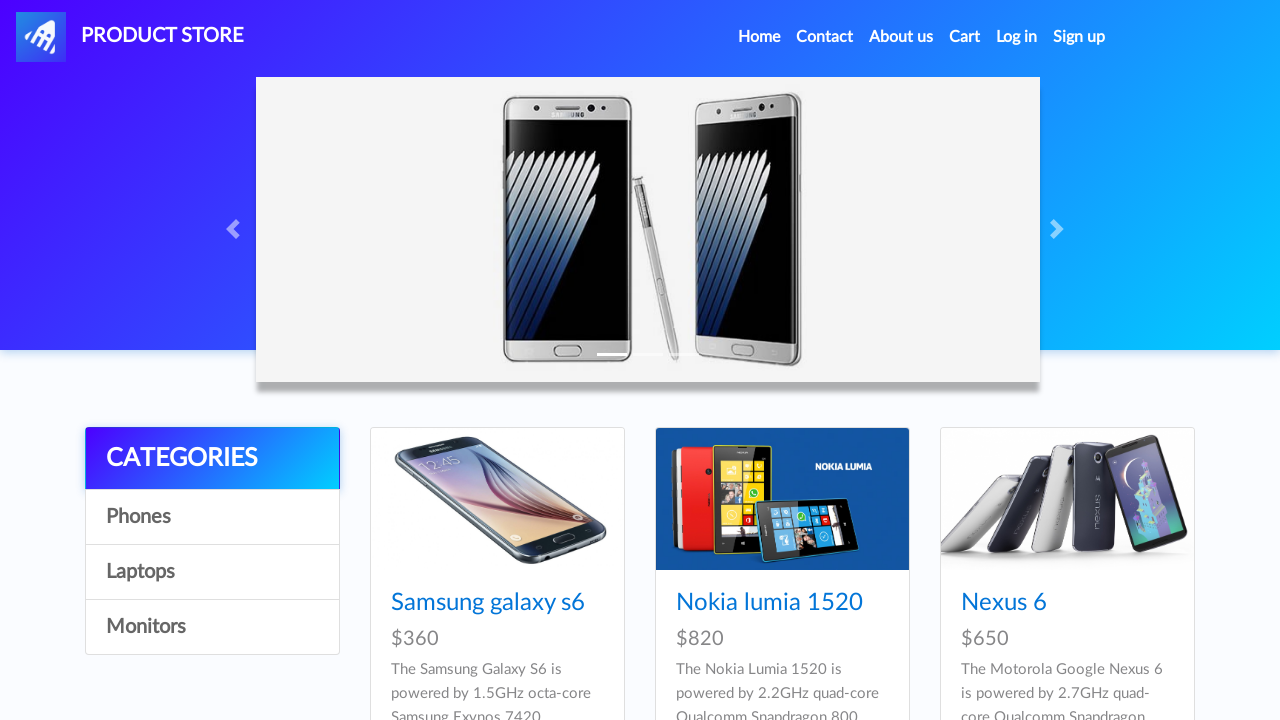

Navigated to DemoBlaze website
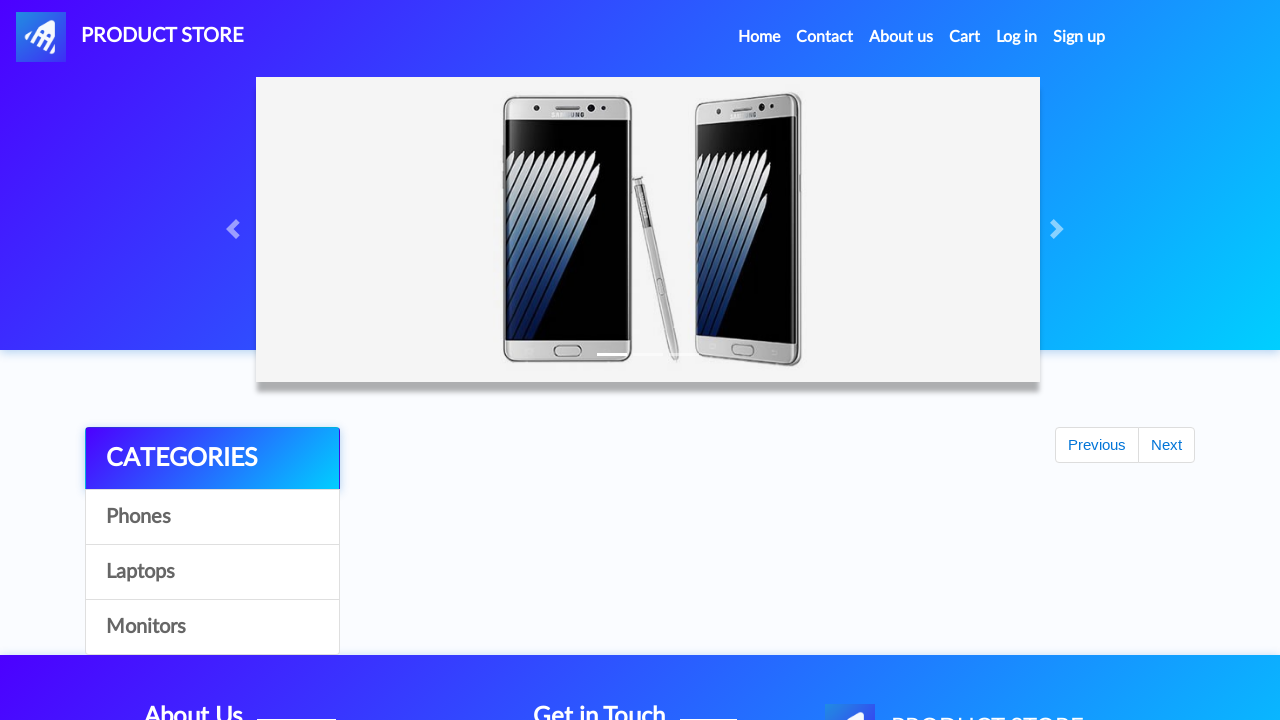

Page content loaded - .hrefch selector found
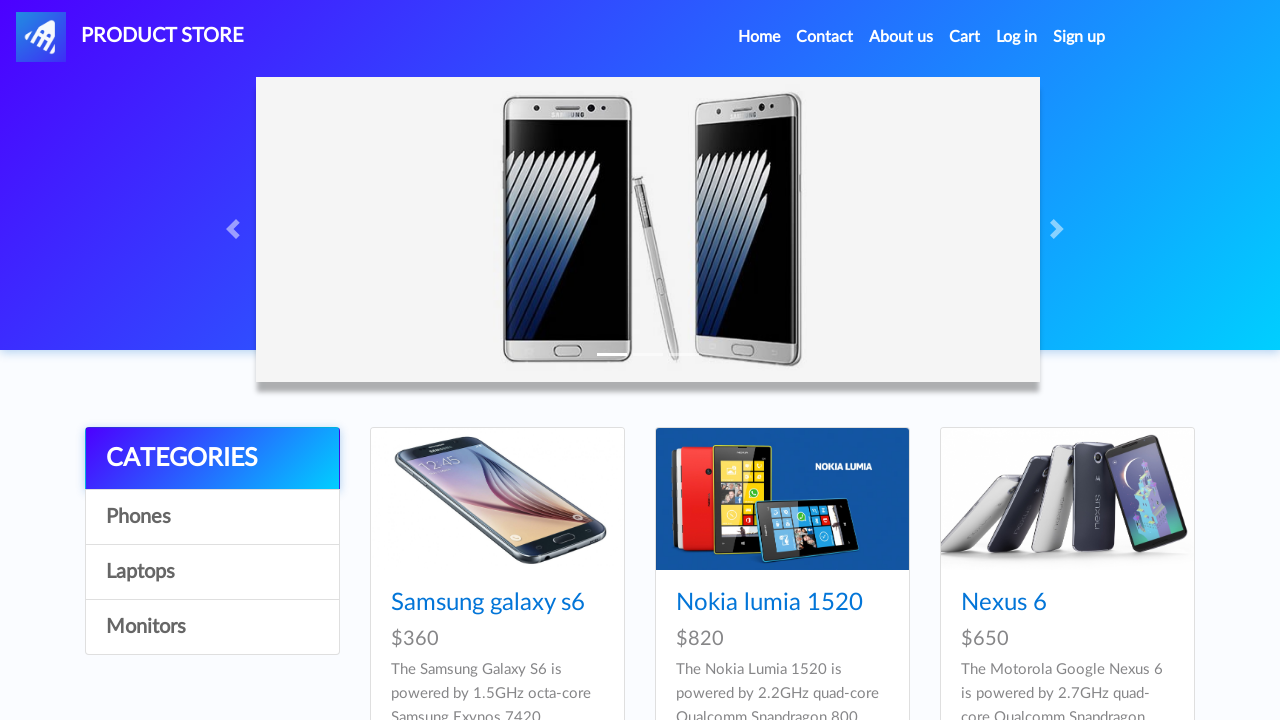

Retrieved page title: 'STORE'
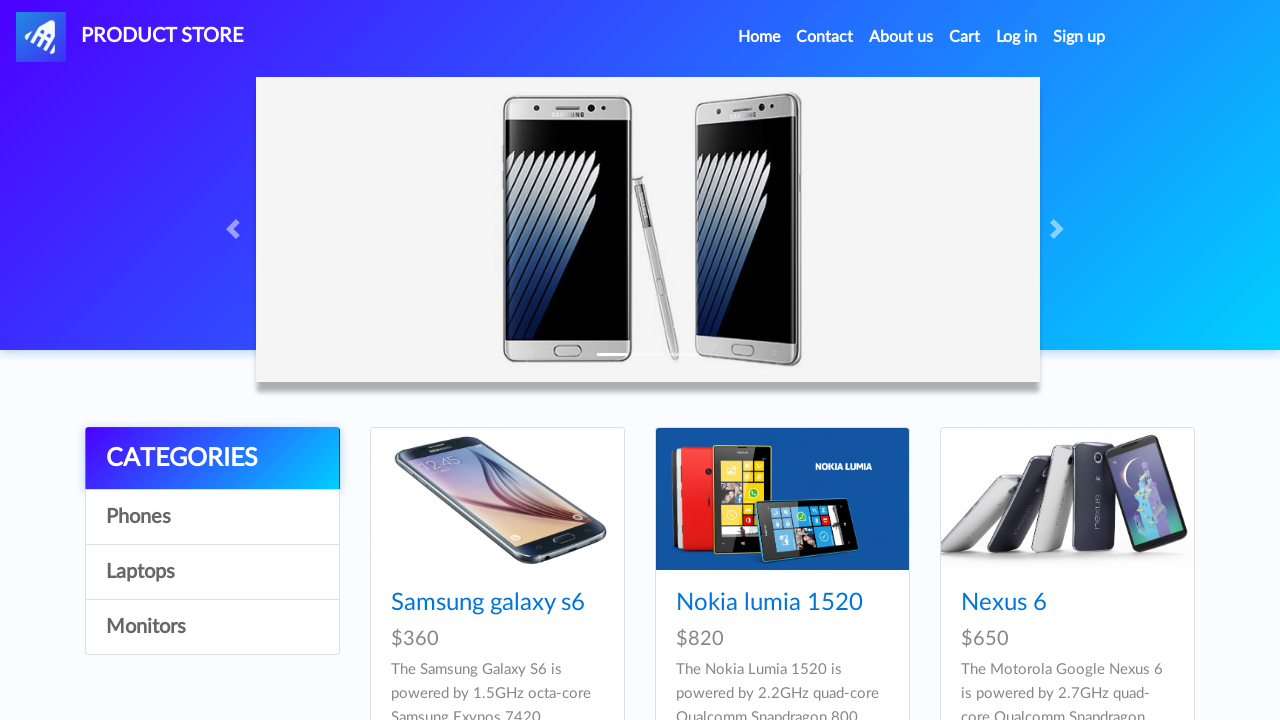

Verified page title matches expected value: 'STORE'
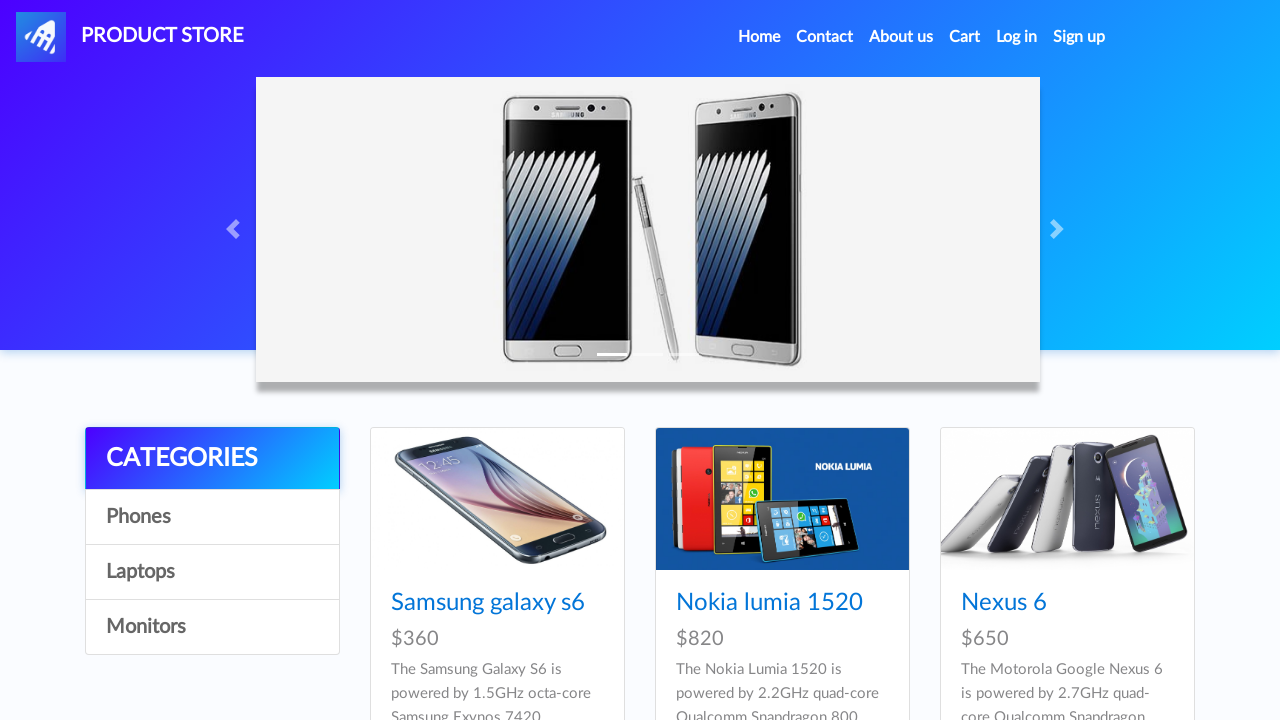

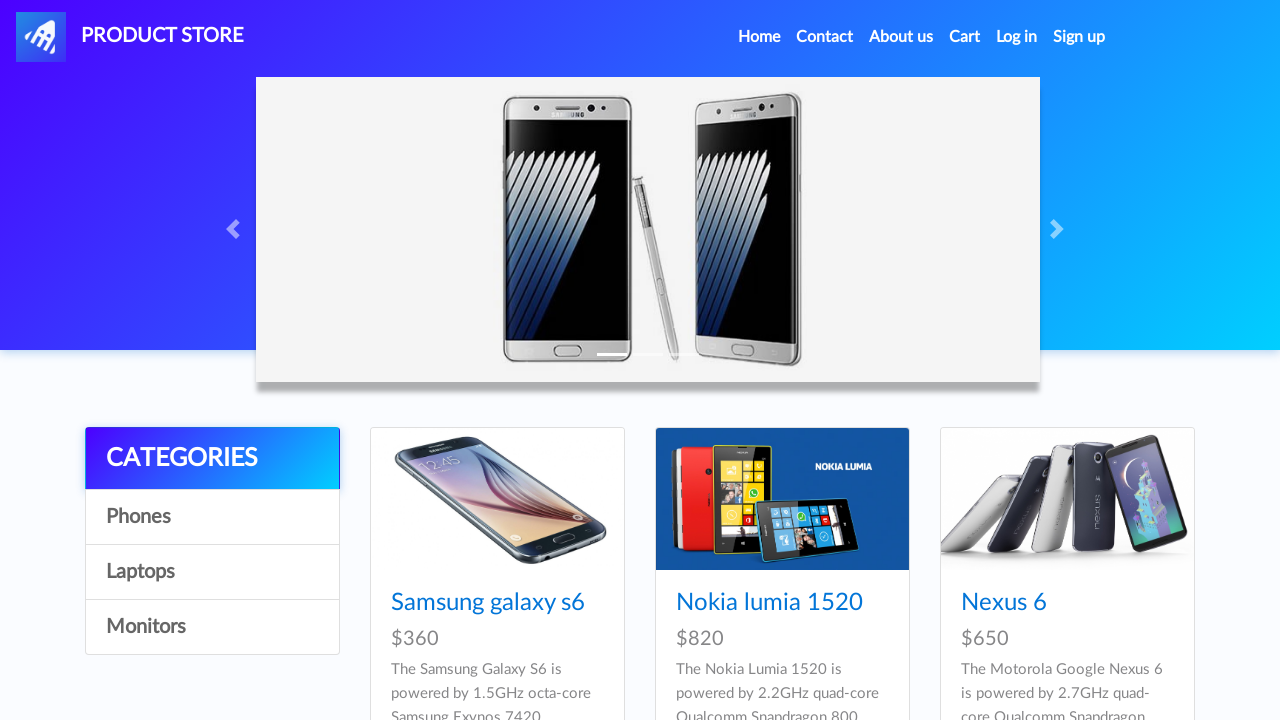